Tests basic browser navigation functionality on Flipkart by navigating back, forward, and refreshing the page, while capturing the page title and URL.

Starting URL: https://www.flipkart.com/

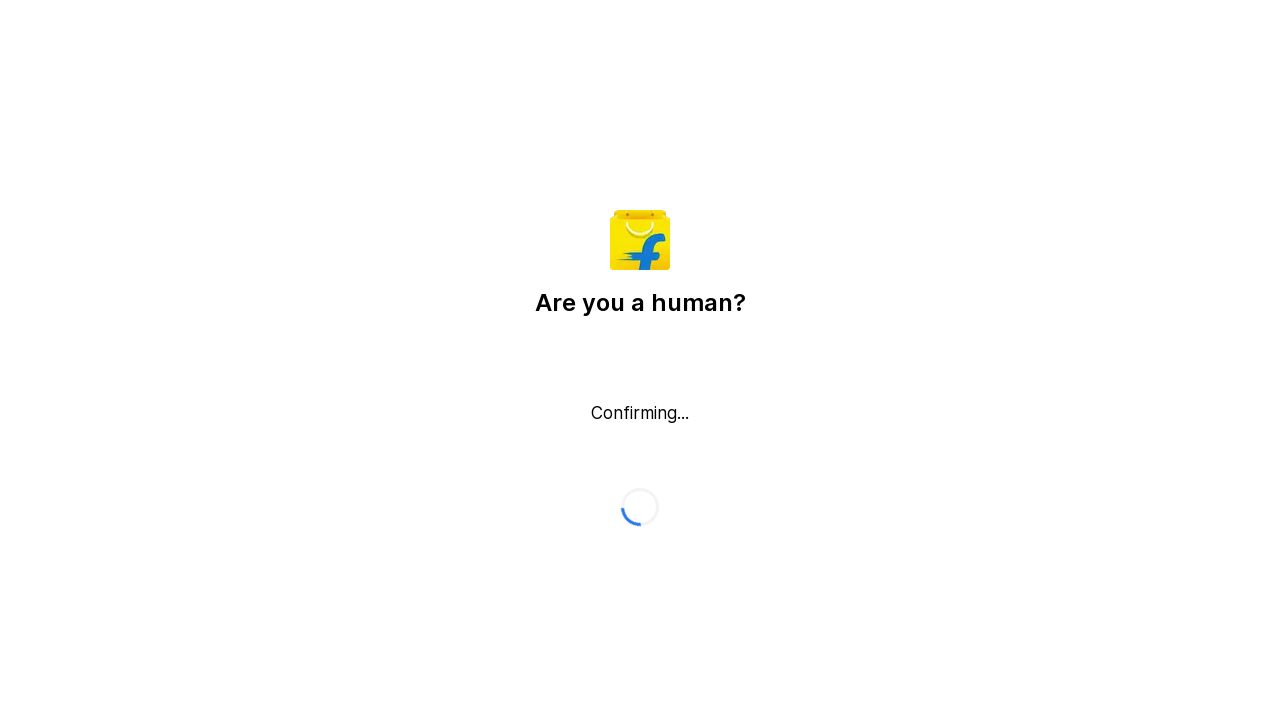

Retrieved page title
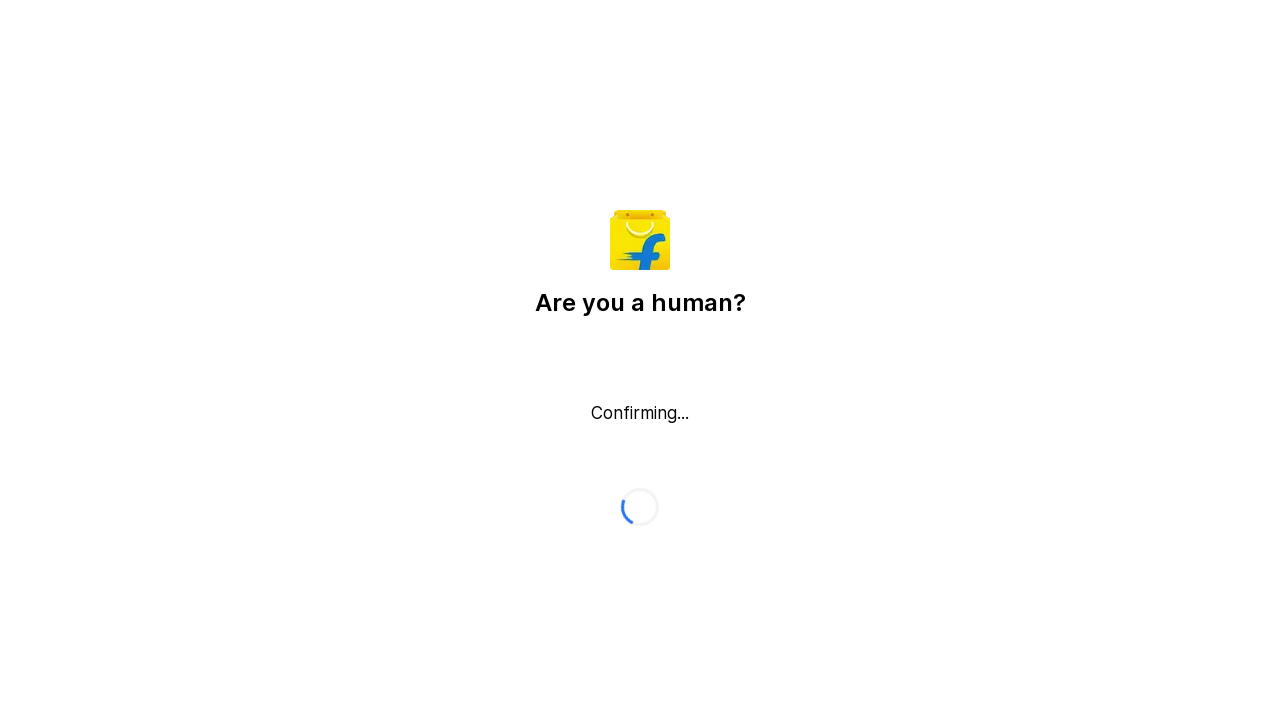

Retrieved current URL
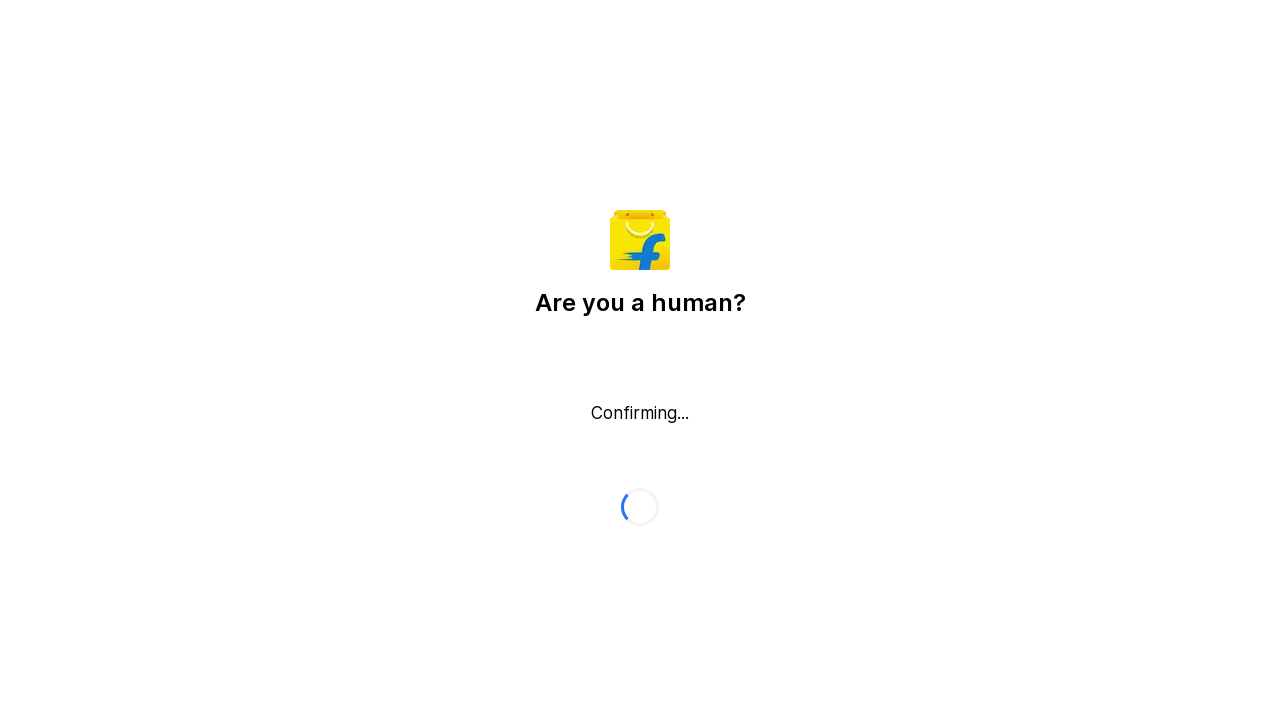

Navigated back to previous page
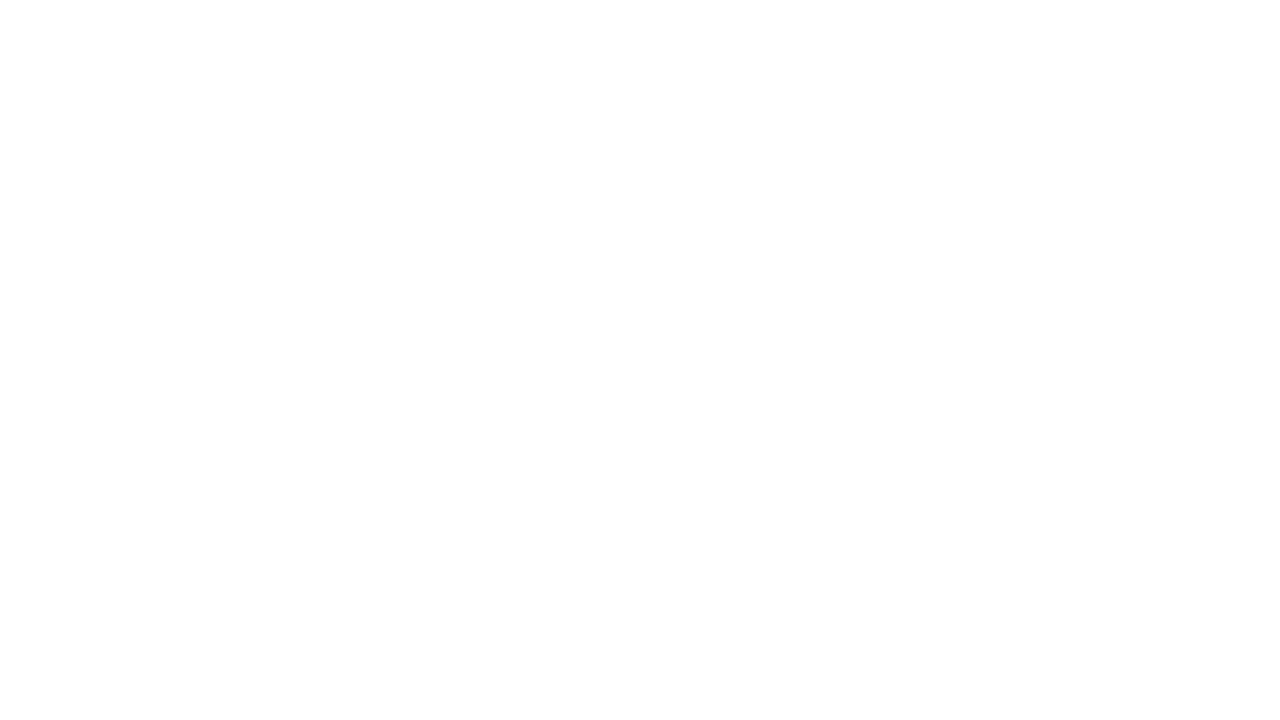

Navigated forward to next page
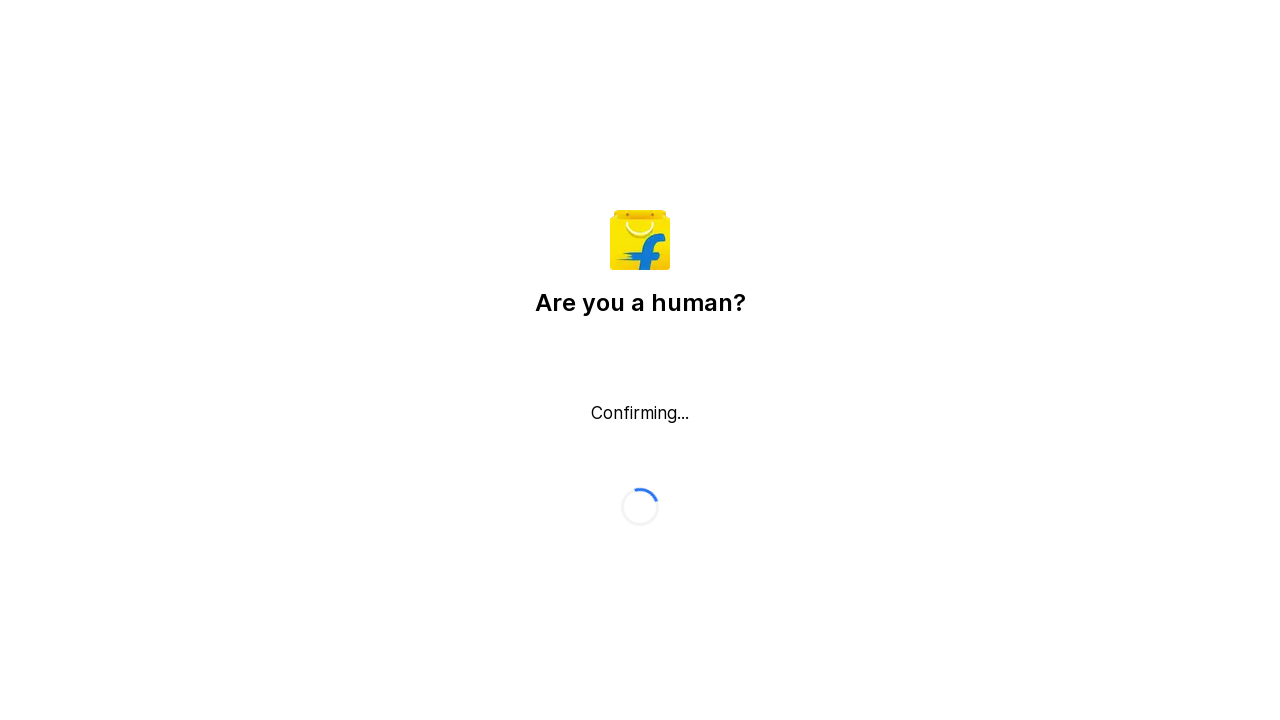

Refreshed the current page
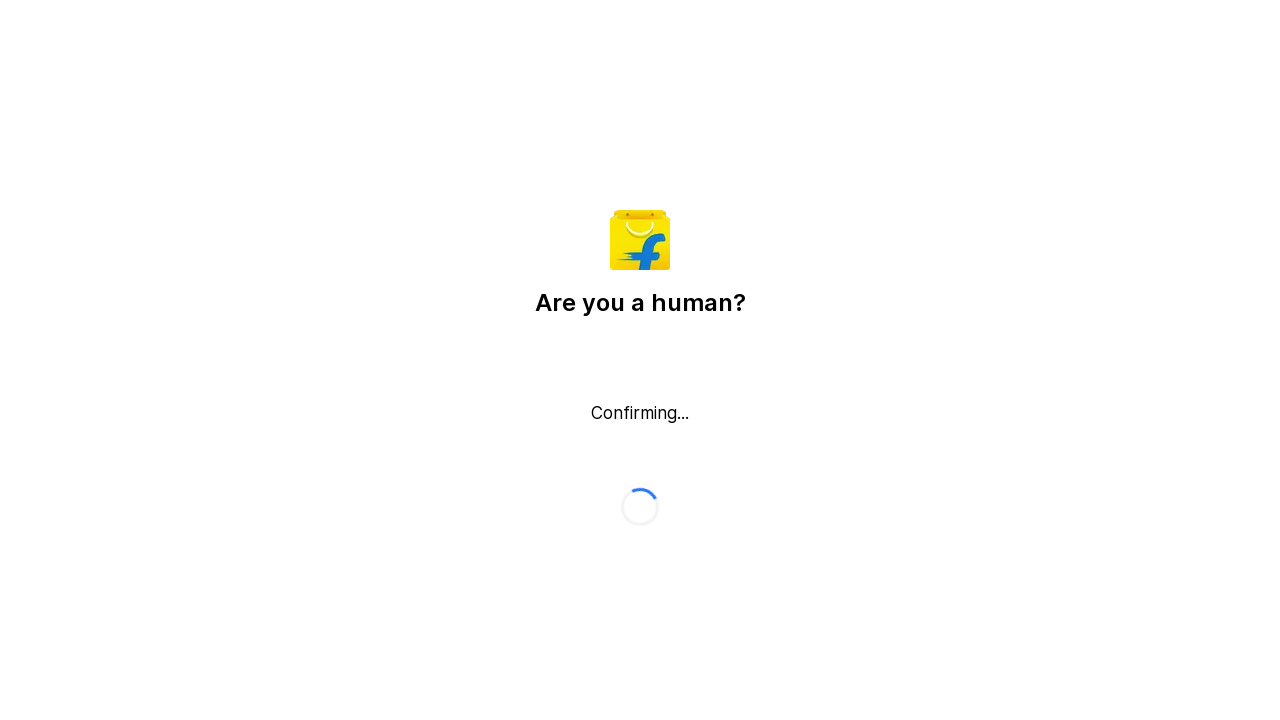

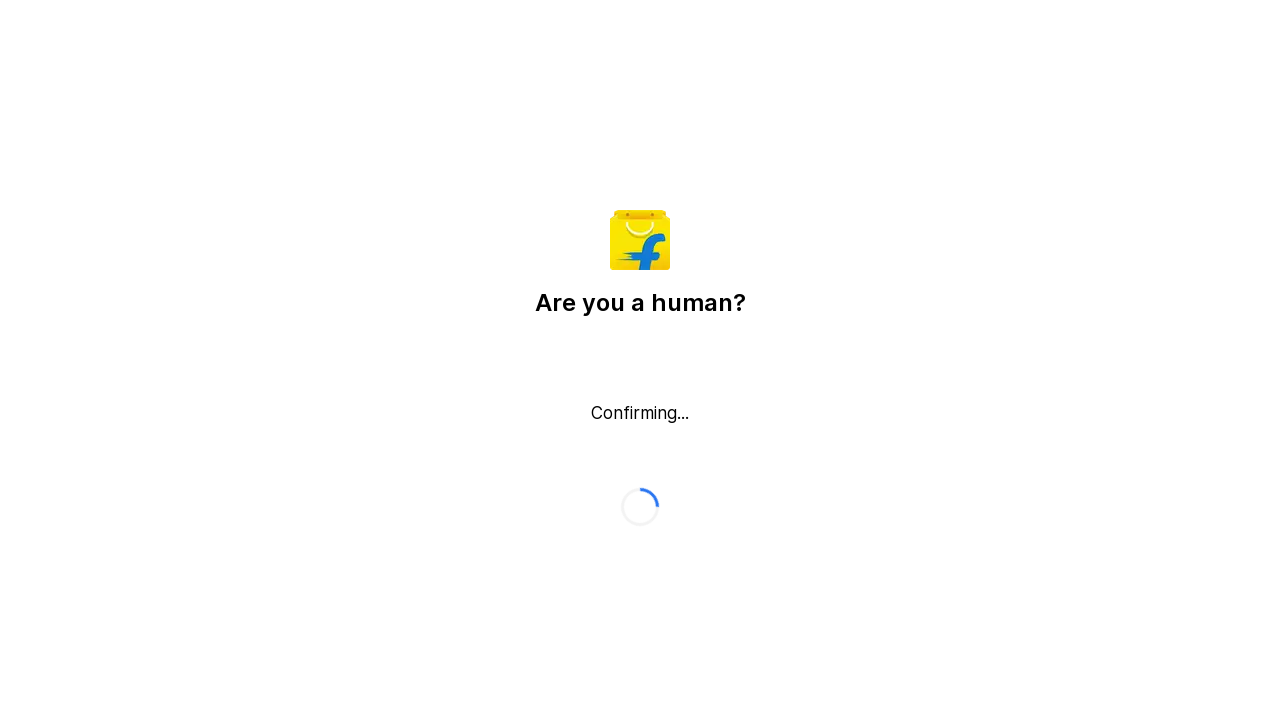